Tests page scrolling functionality by scrolling down 400 pixels on the demoblaze homepage

Starting URL: https://demoblaze.com/

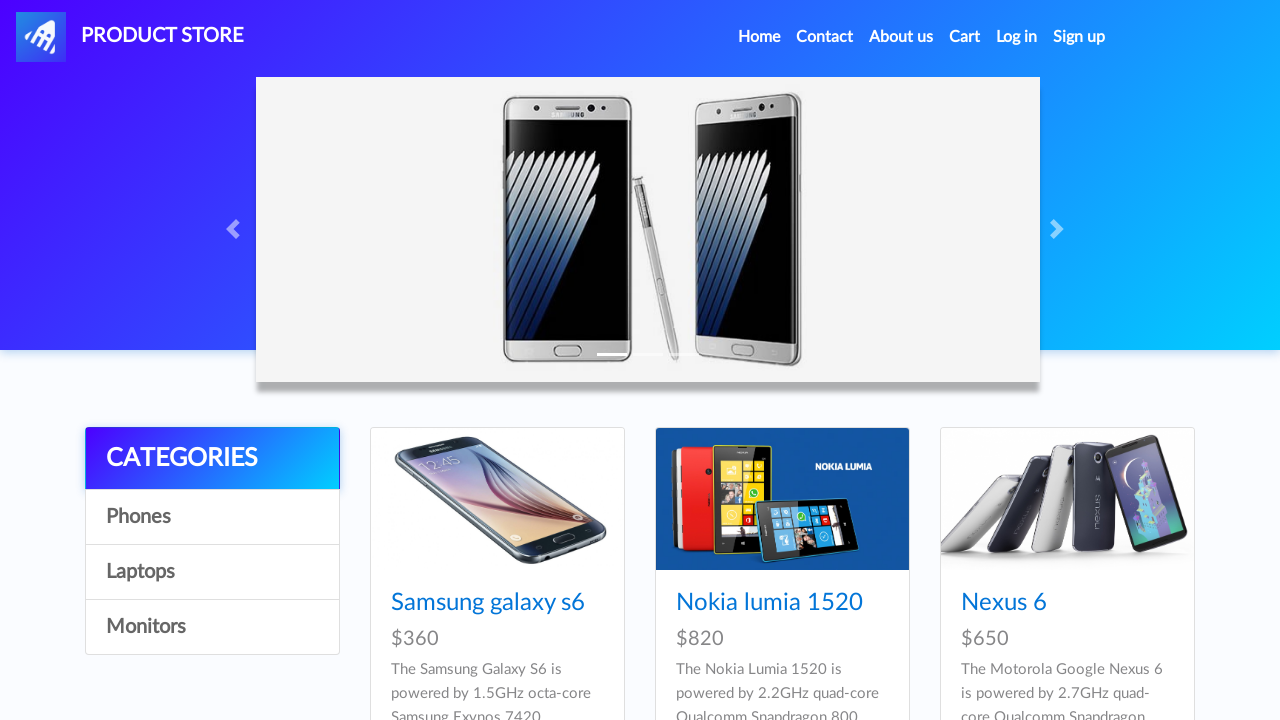

Scrolled down 400 pixels on demoblaze homepage
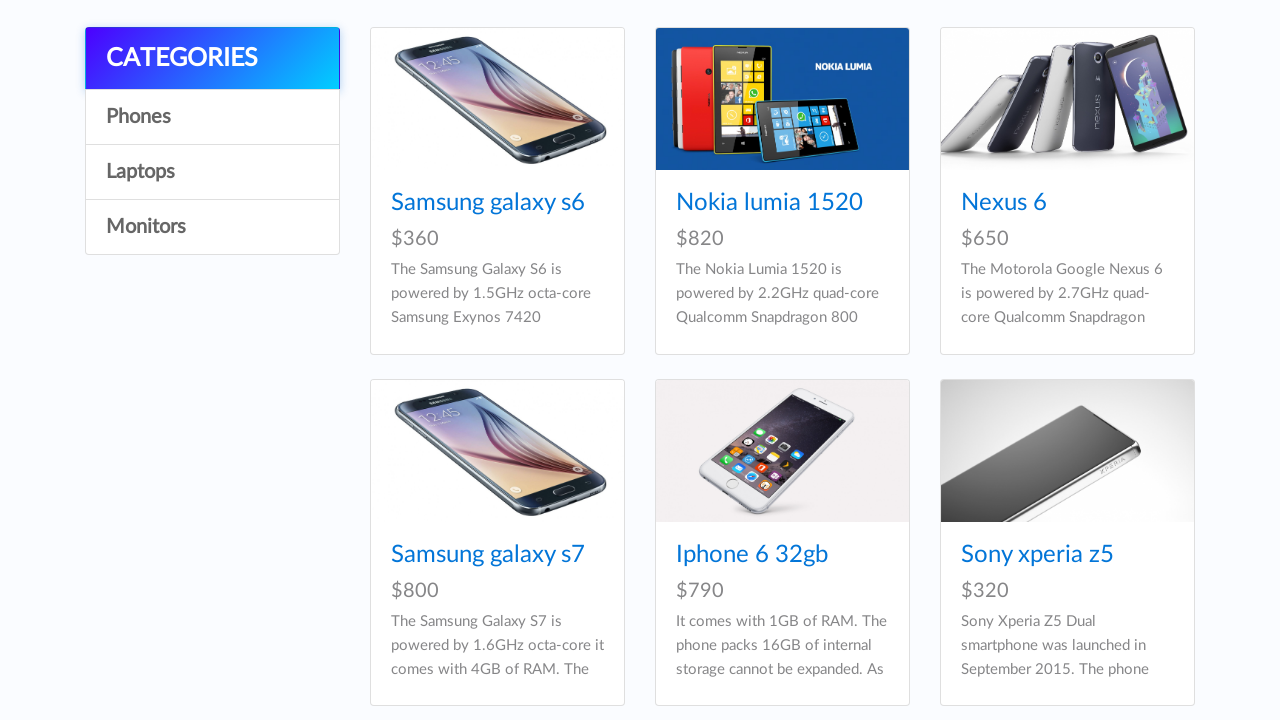

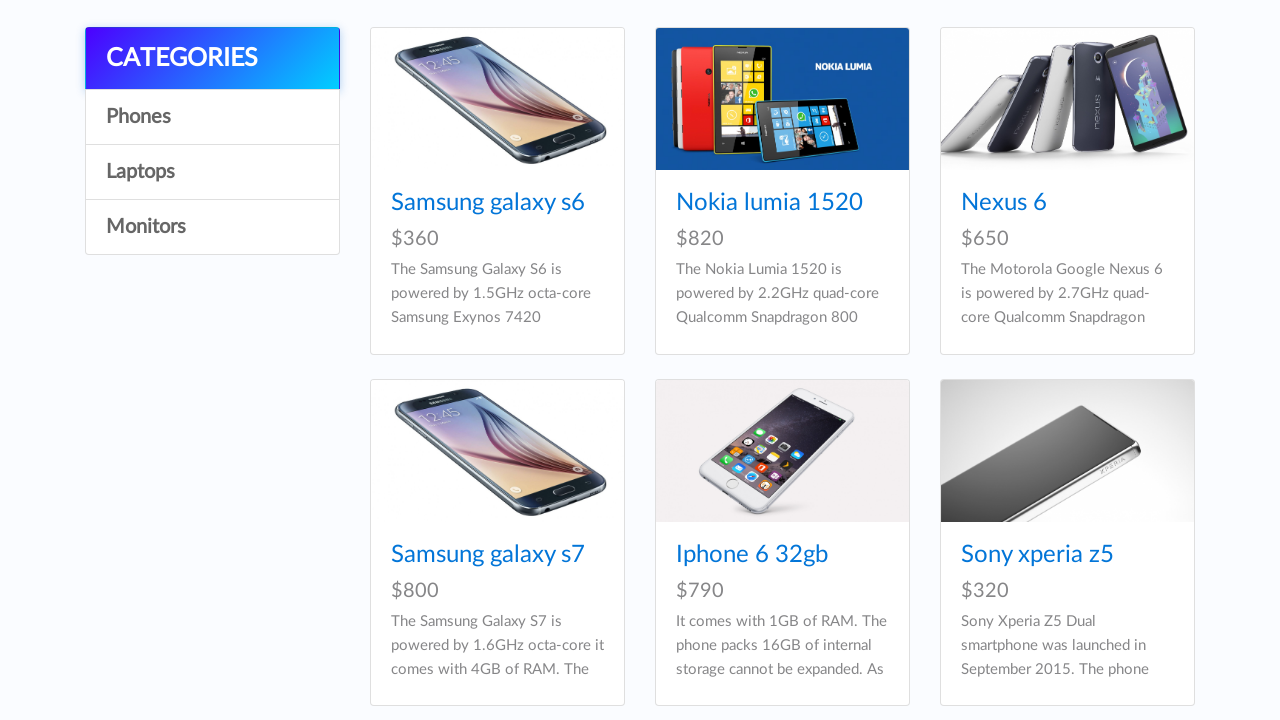